Tests handling of JavaScript alert popup by clicking a button that triggers an alert, dismissing the alert, and then typing text into a textarea field.

Starting URL: https://omayo.blogspot.com/

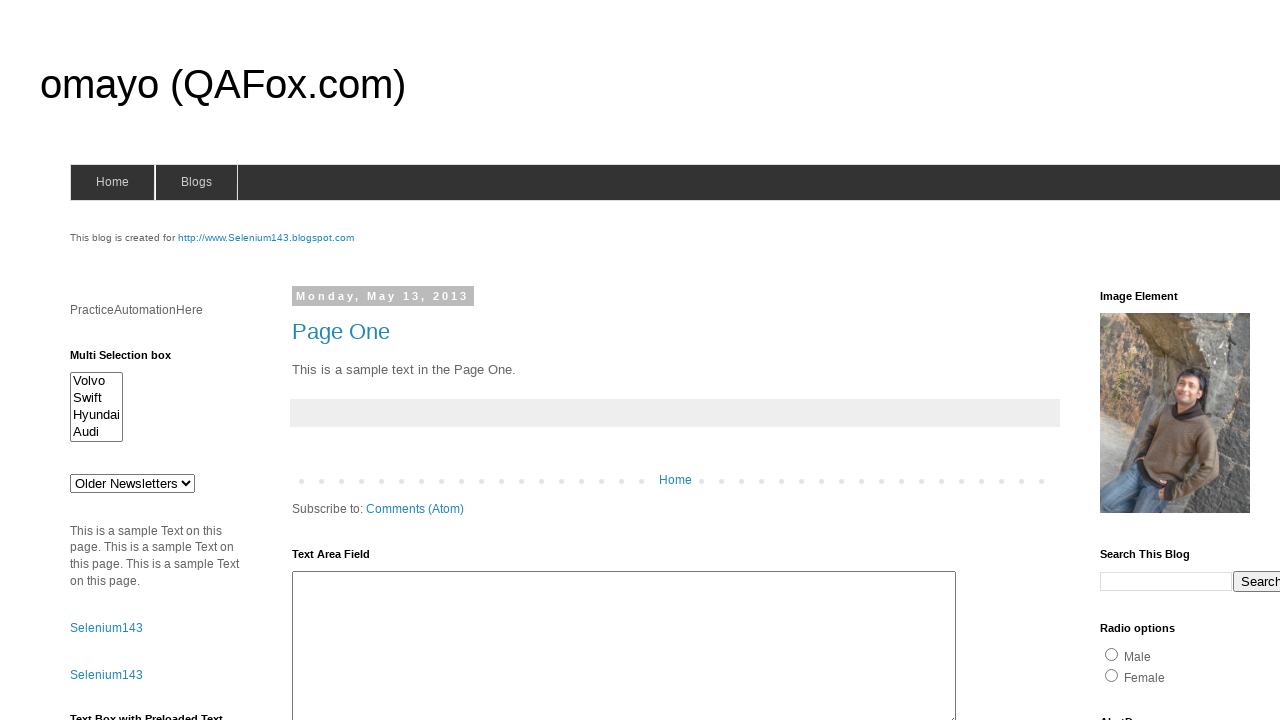

Clicked button that triggers JavaScript alert popup at (1154, 361) on #alert1
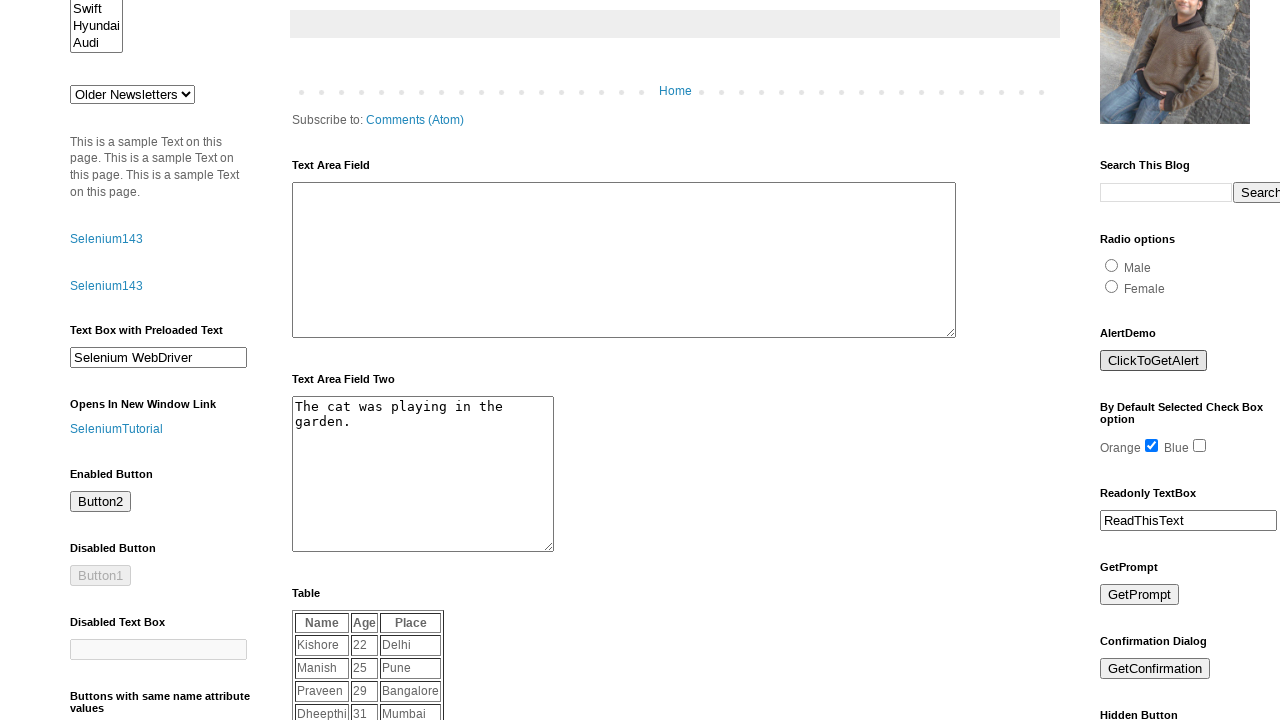

Set up dialog handler to dismiss alert
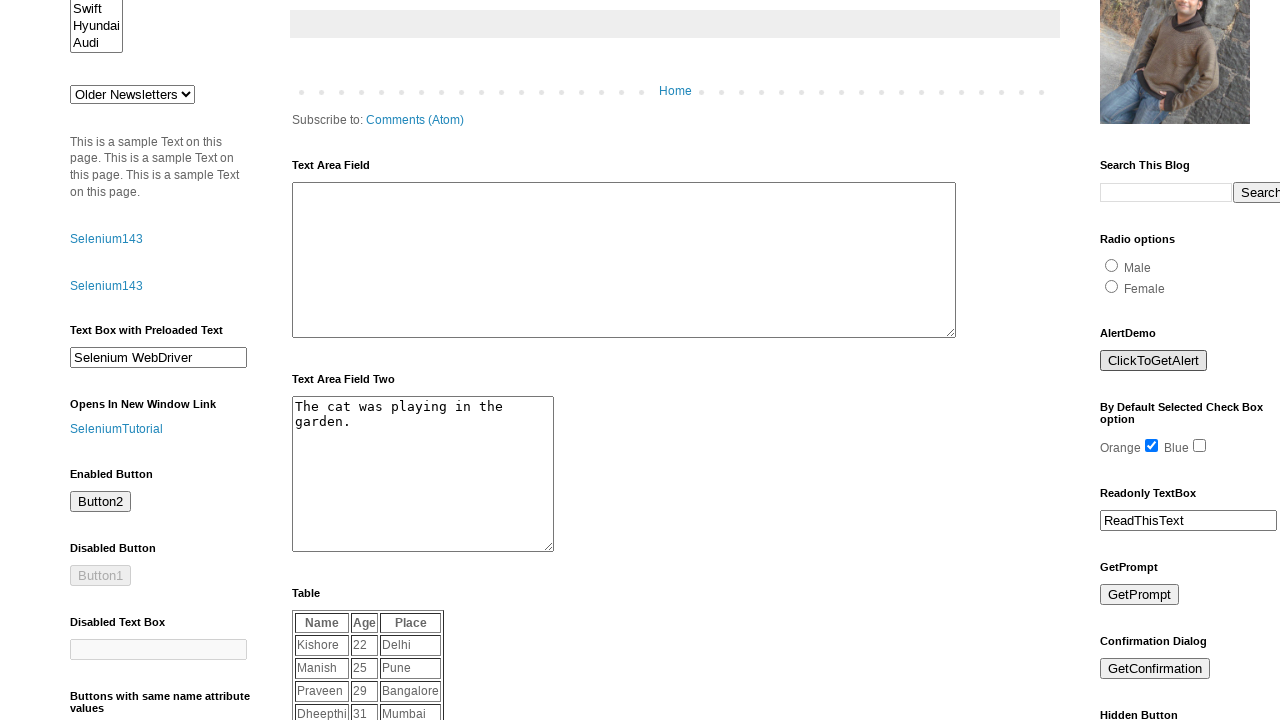

Waited for alert to be processed
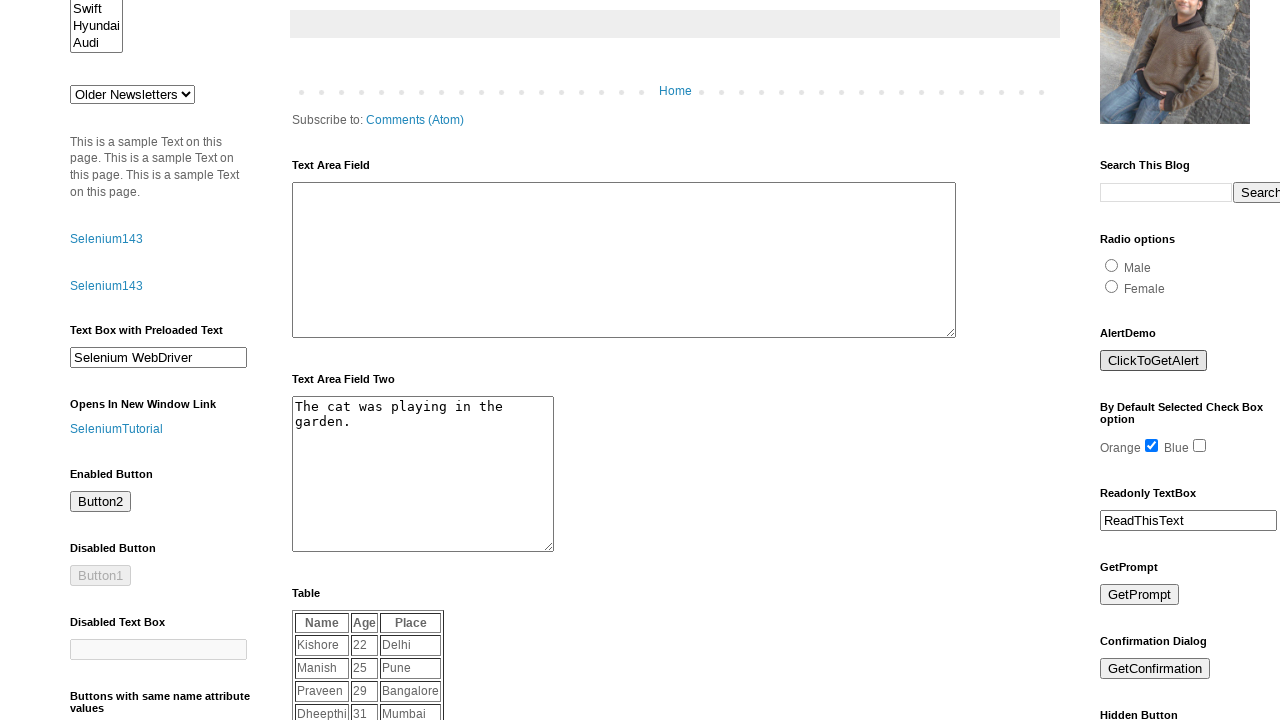

Typed 'Co len' into textarea field on #ta1
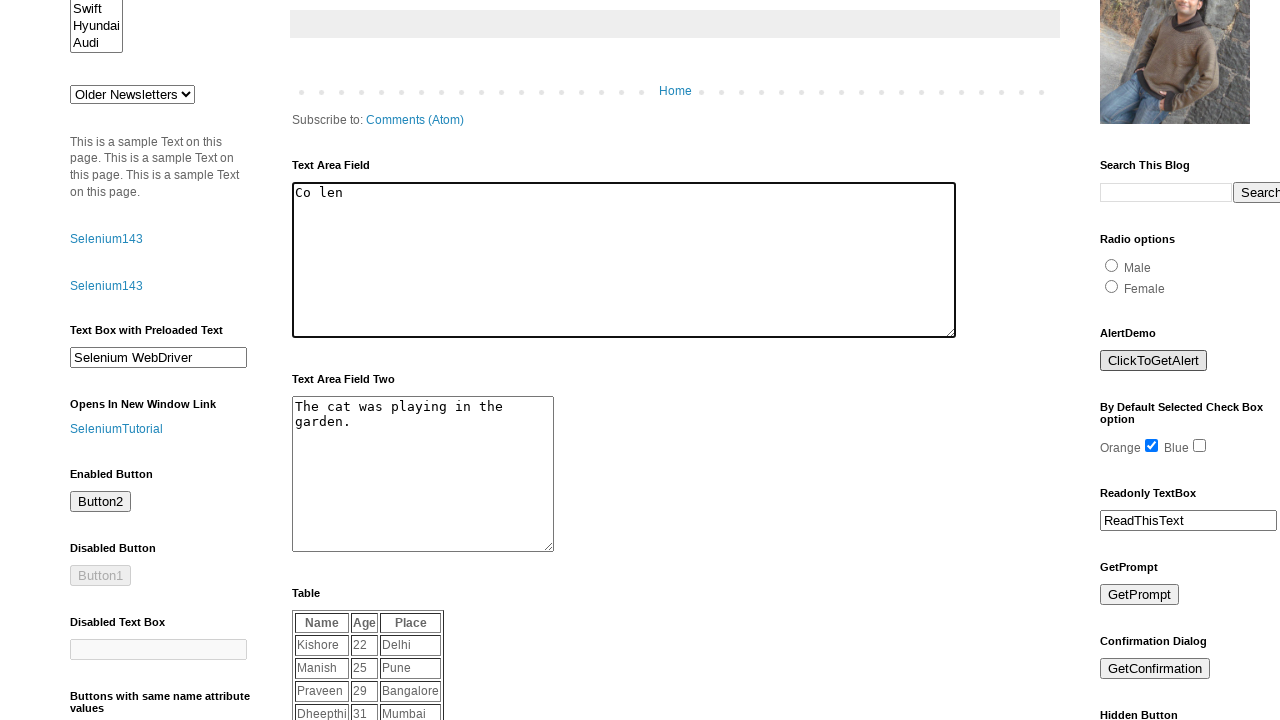

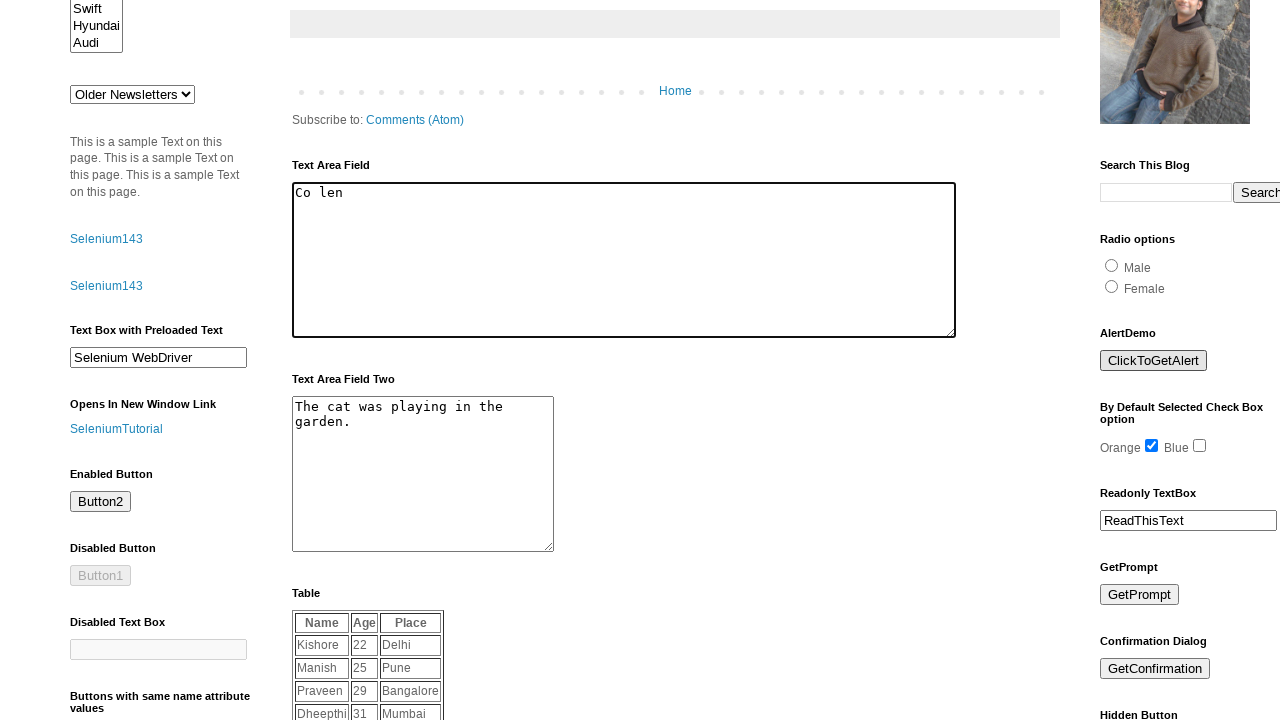